Tests JavaScript alert handling by clicking buttons that trigger alerts, then accepting and dismissing the alert dialogs

Starting URL: https://demoqa.com/alerts

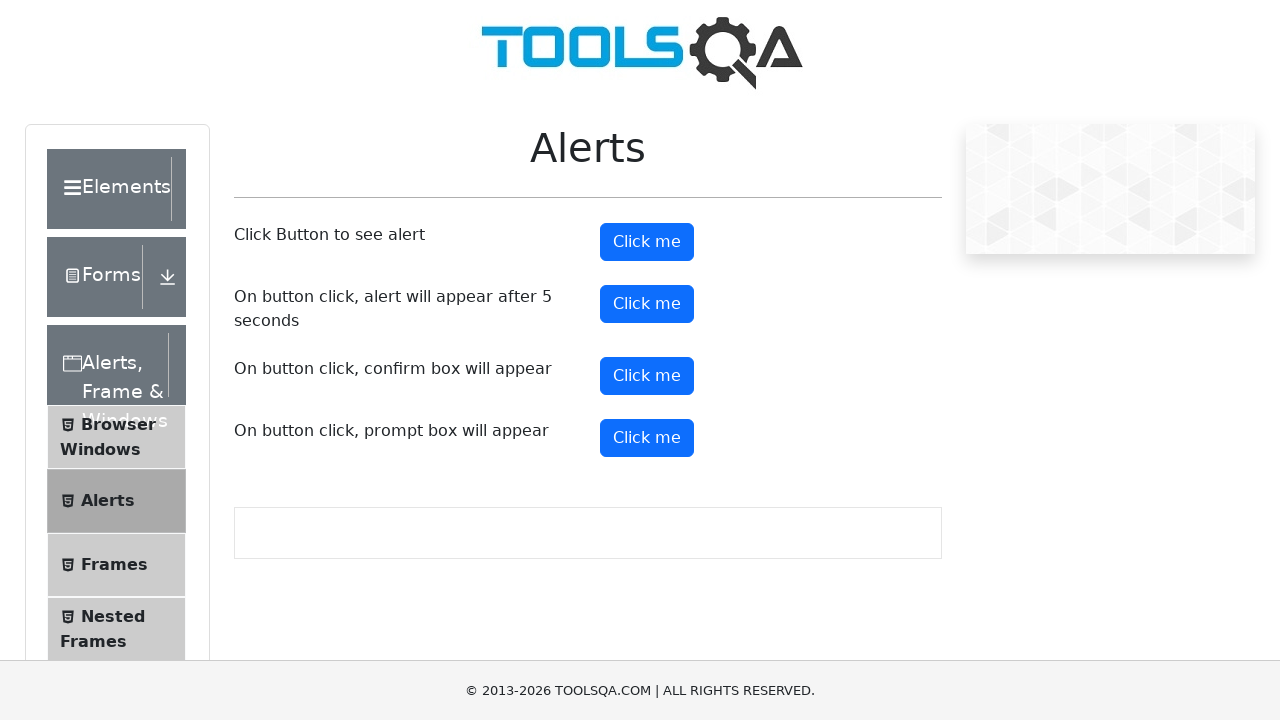

Scrolled alert button into view
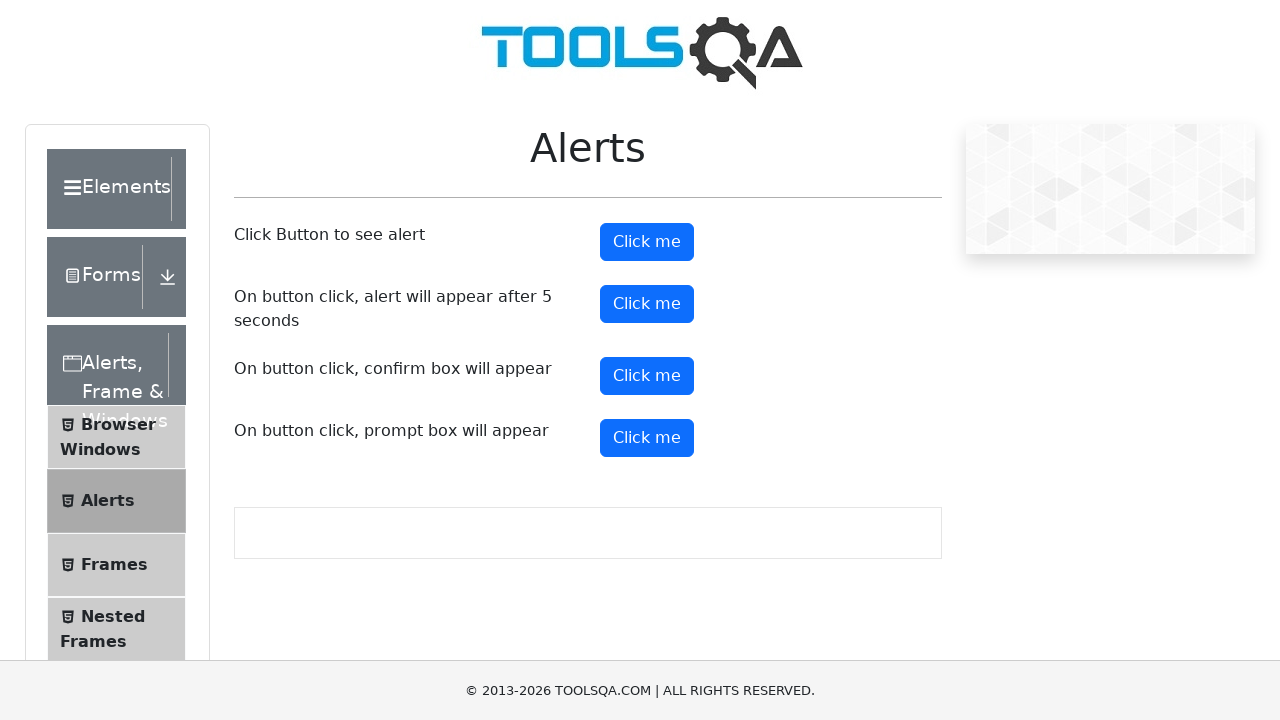

Set up dialog handler to accept alert
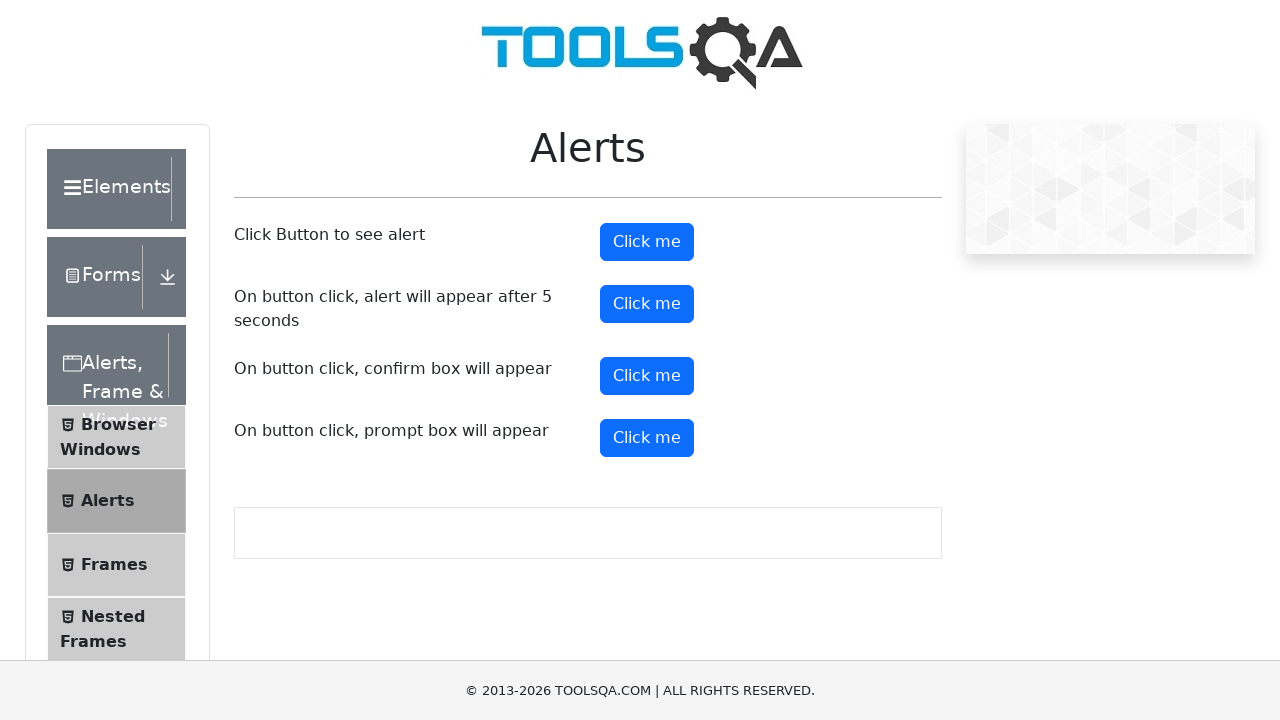

Clicked alert button to trigger alert dialog at (647, 242) on #alertButton
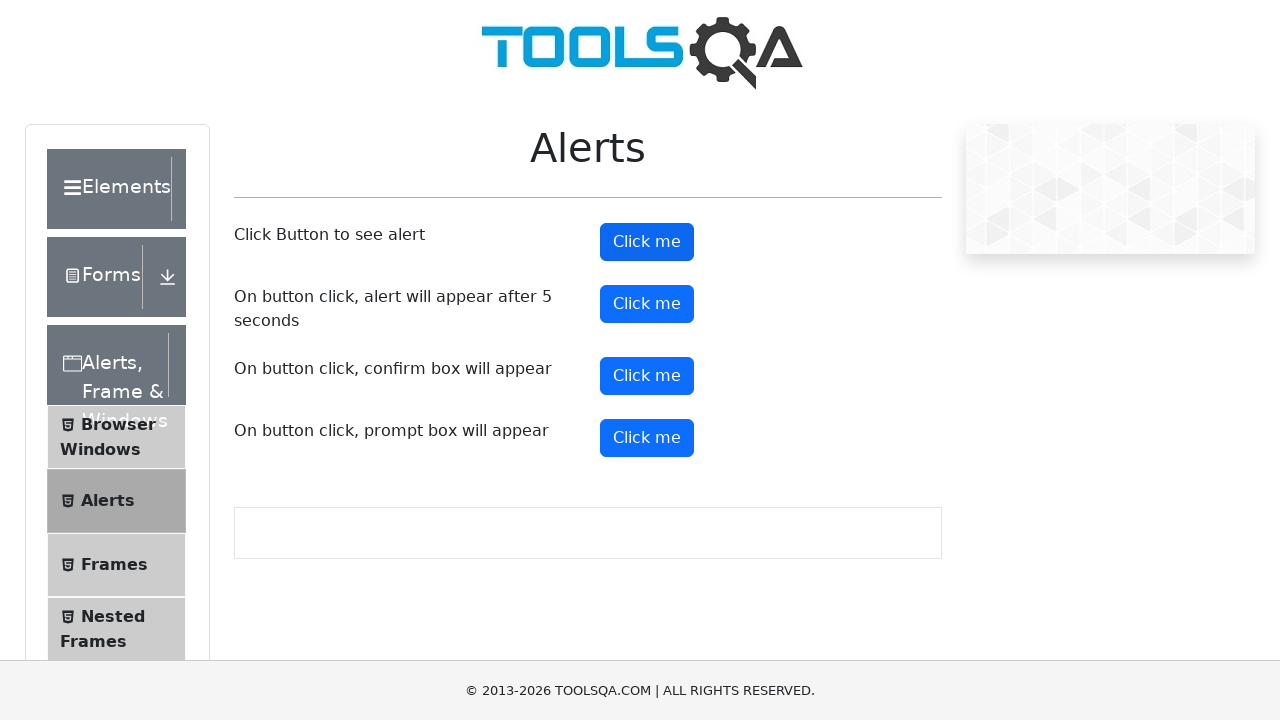

Waited for alert interaction to complete
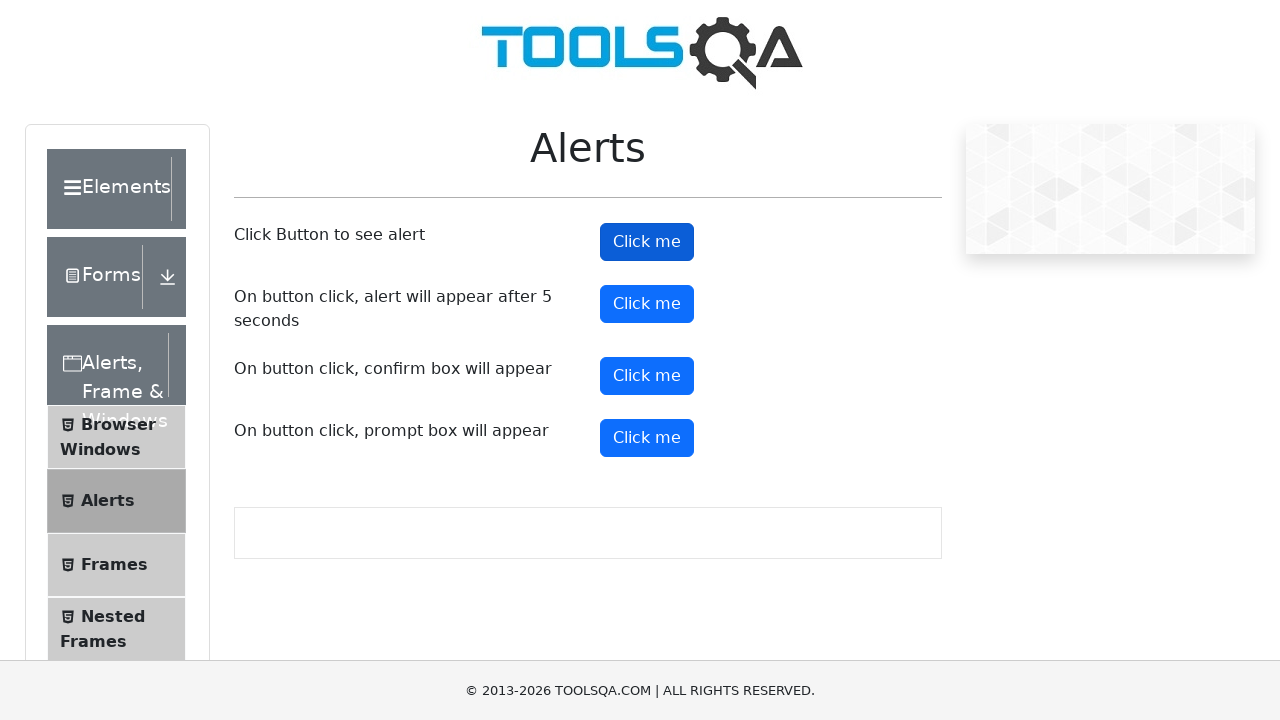

Scrolled confirm button into view
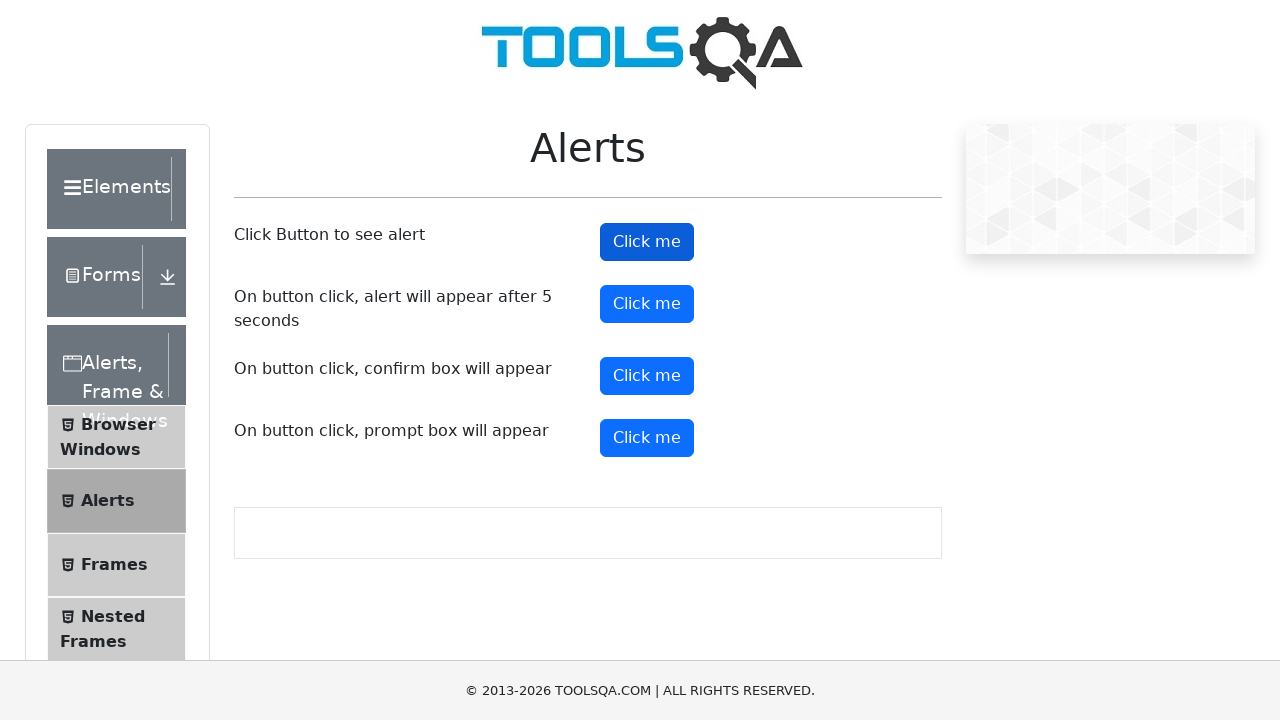

Set up dialog handler to dismiss confirm dialog
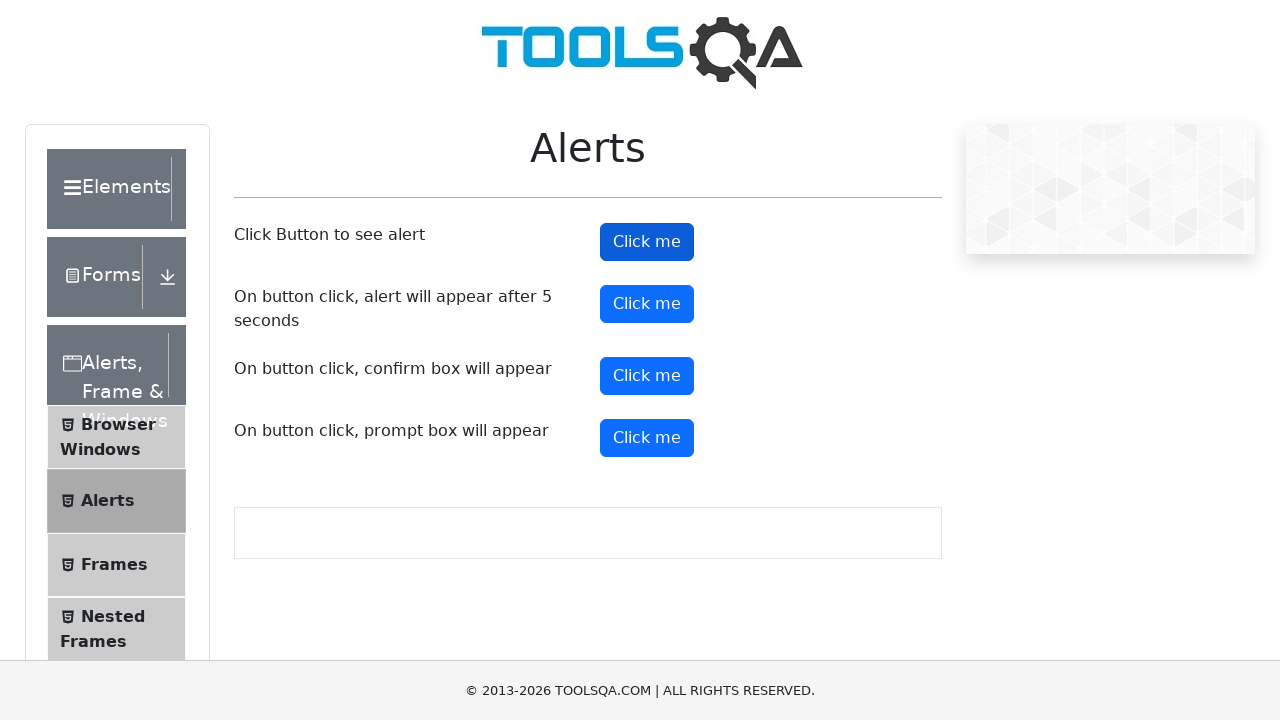

Clicked confirm button to trigger confirm dialog at (647, 376) on #confirmButton
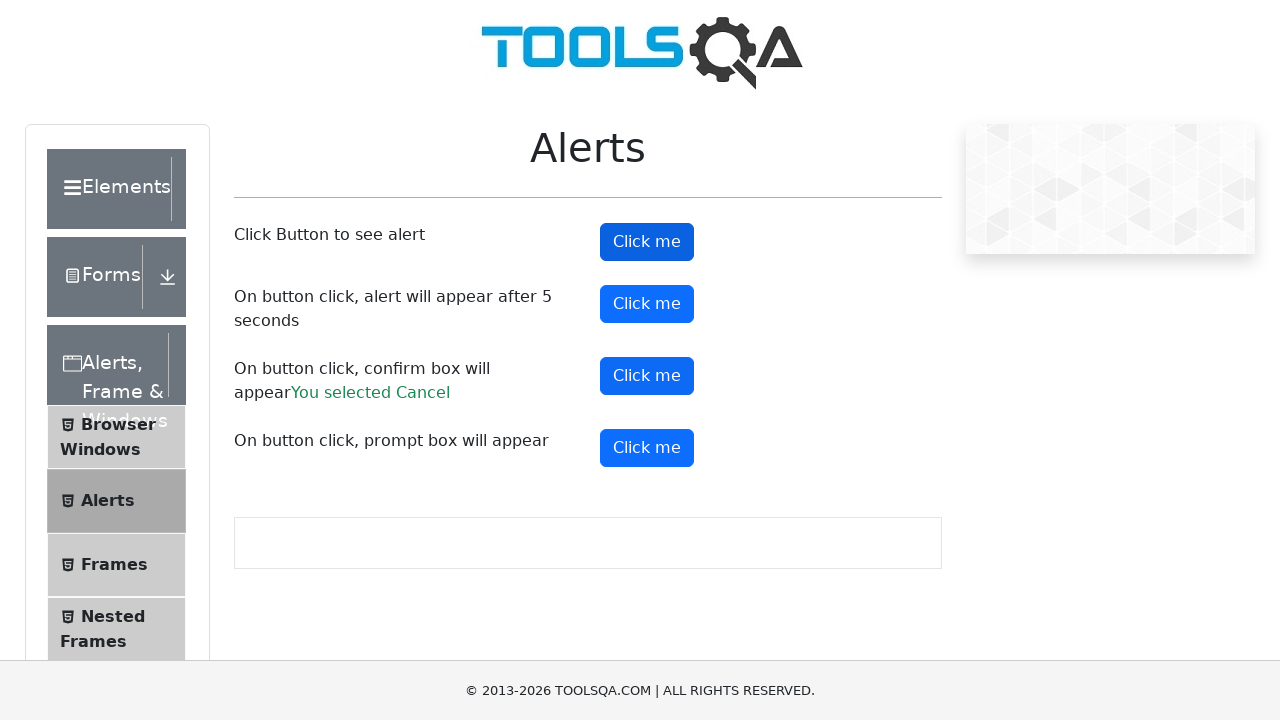

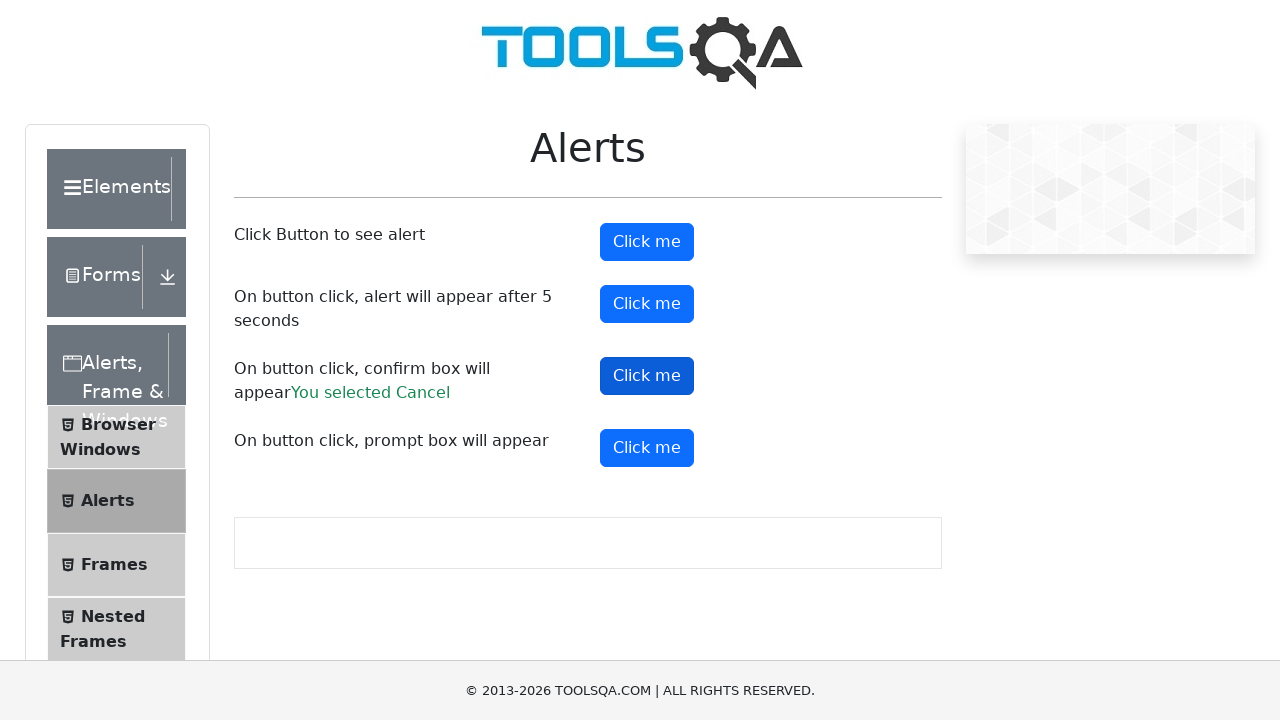